Tests focusing on different form elements using two different methods - by text selector and by XPath locator

Starting URL: https://dev.automationtesting.in/form

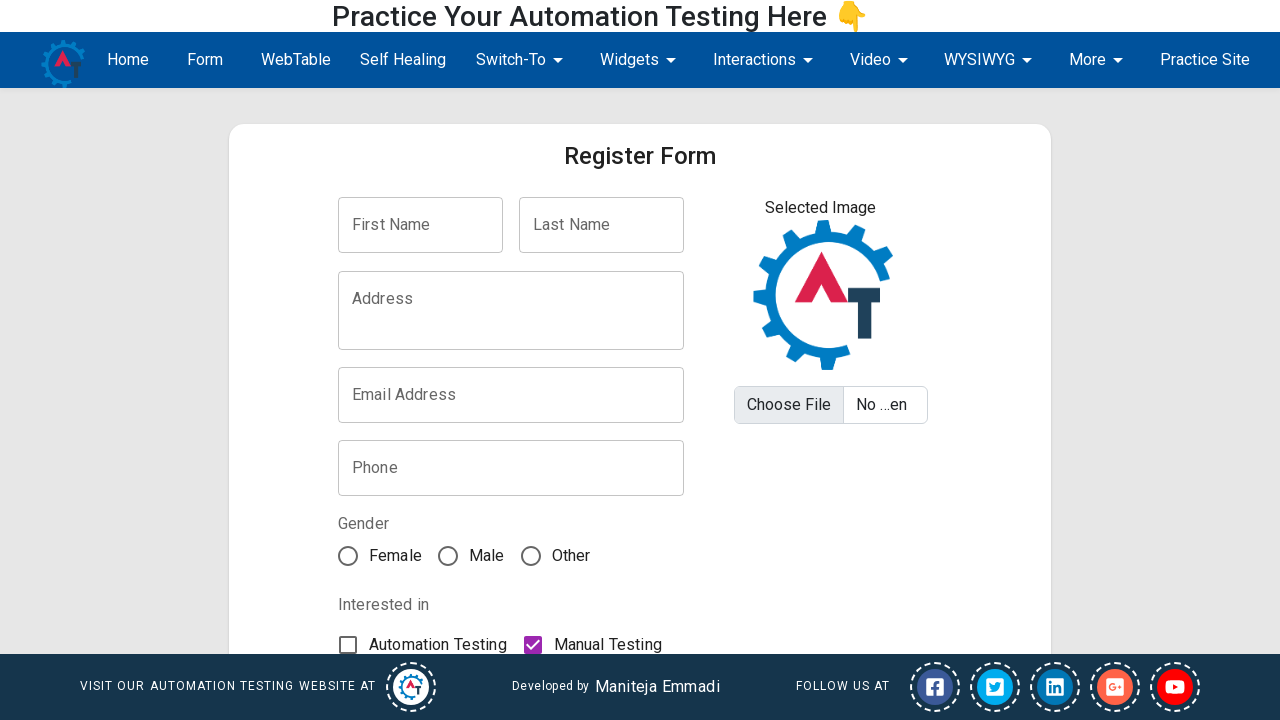

Focused on Address field using text selector on text=Address
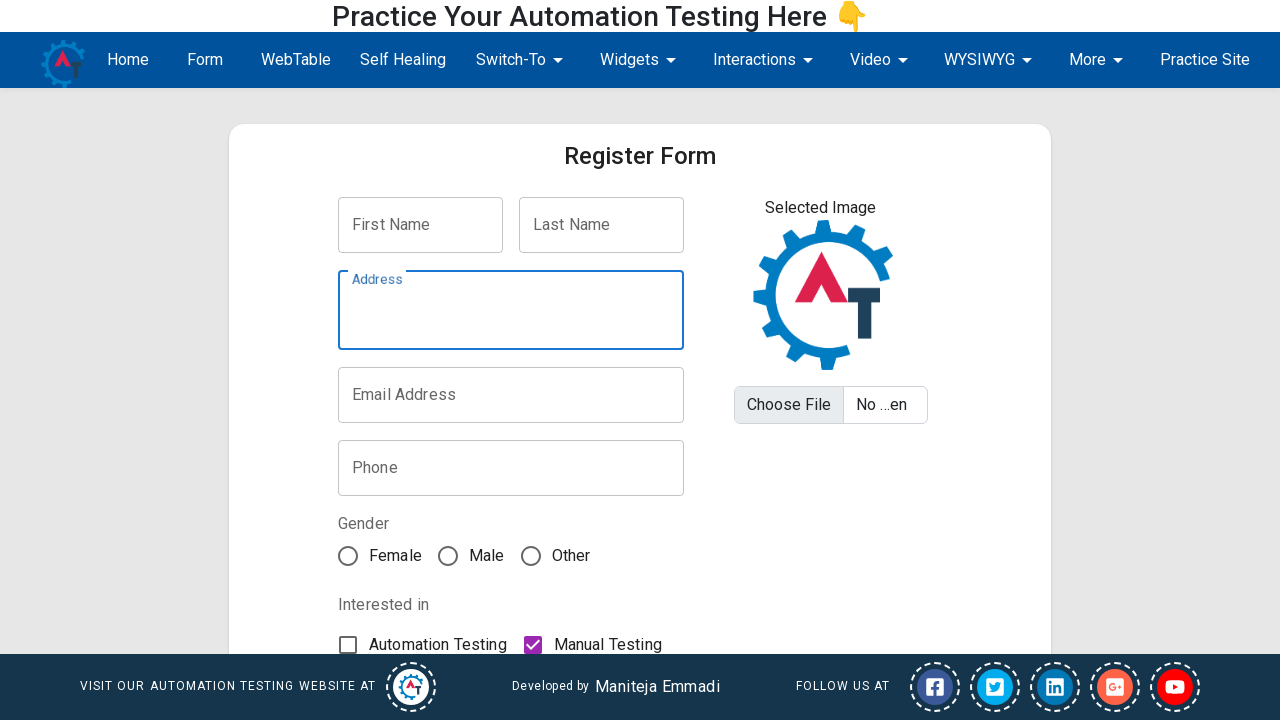

Focused on lastName input field using XPath locator on xpath=//input[@name='lastName']
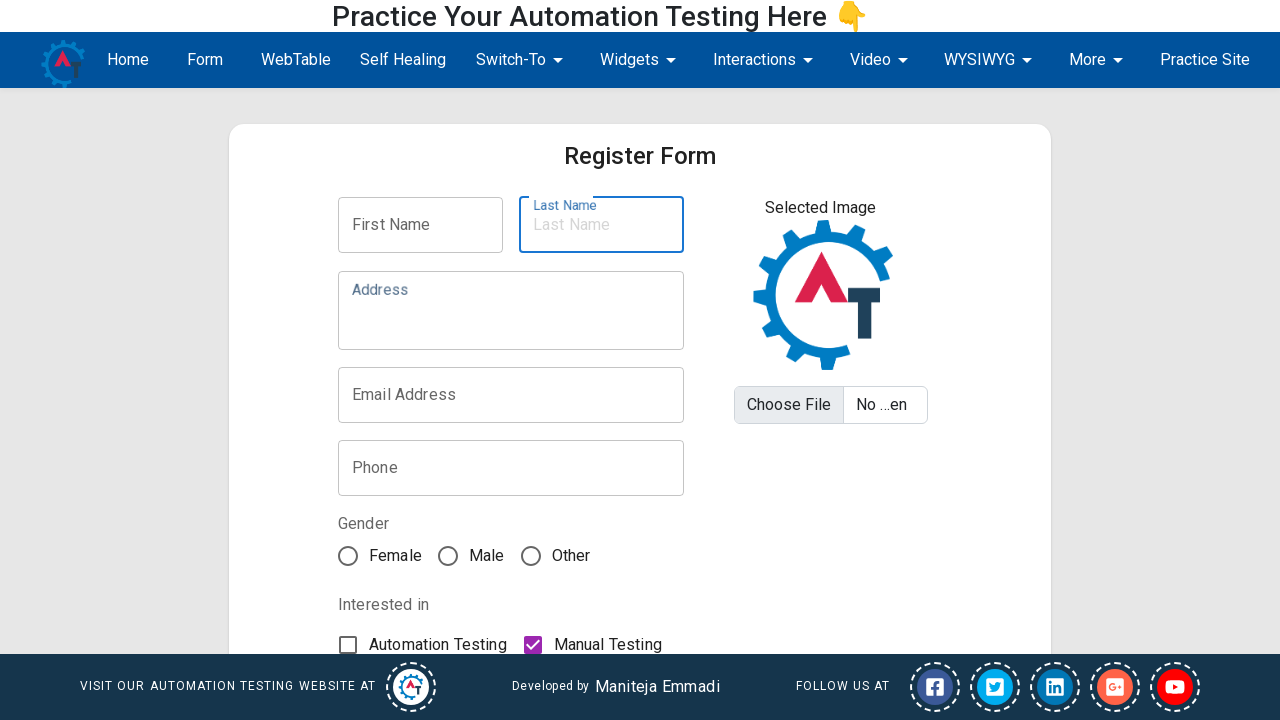

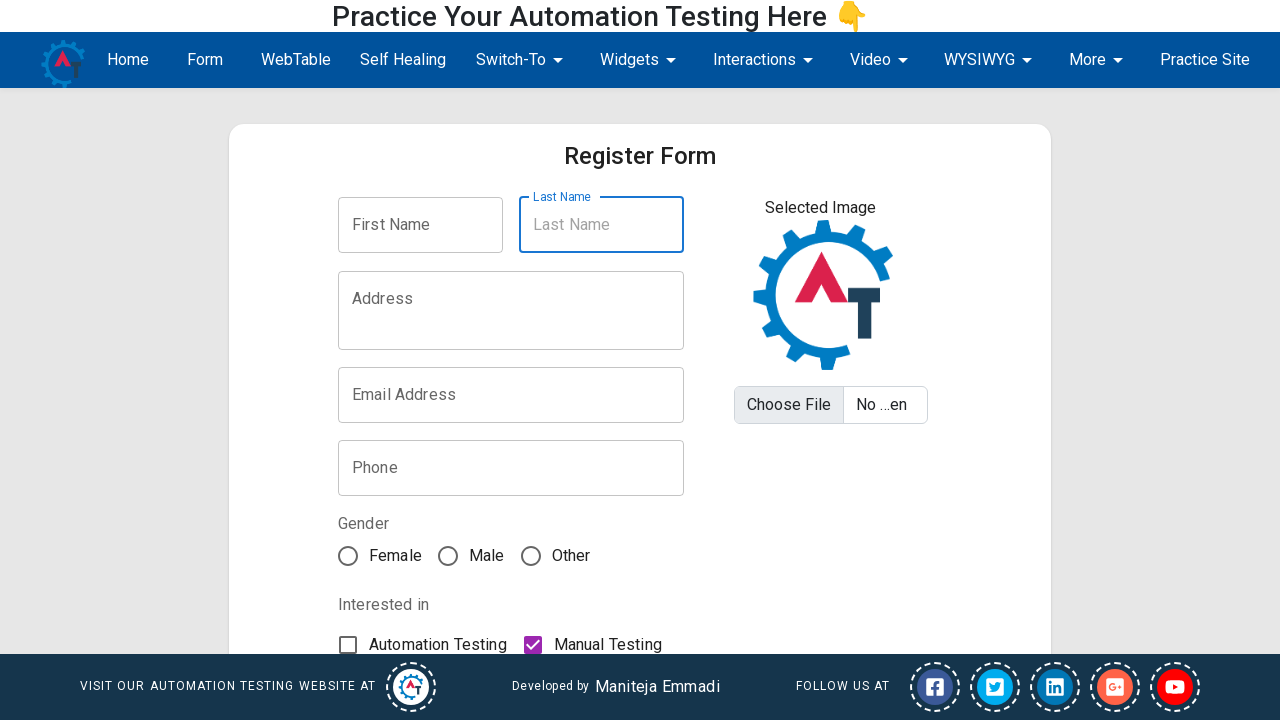